Tests that a bank manager can add a new customer by filling in first name, last name, and postal code, then verifies the customer appears in the customer list with the correct details and no account number assigned.

Starting URL: https://www.globalsqa.com/angularJs-protractor/BankingProject/#/manager/addCust

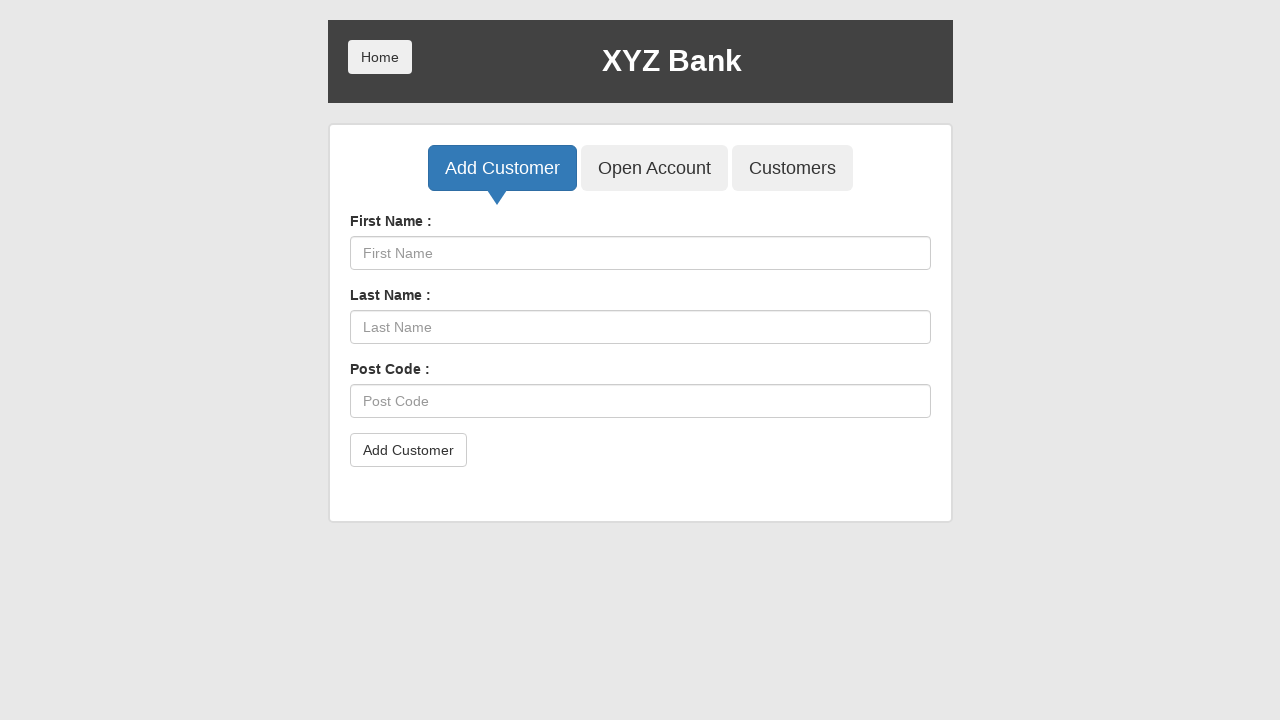

Filled First Name field with 'Johnsbdm' on input[placeholder='First Name']
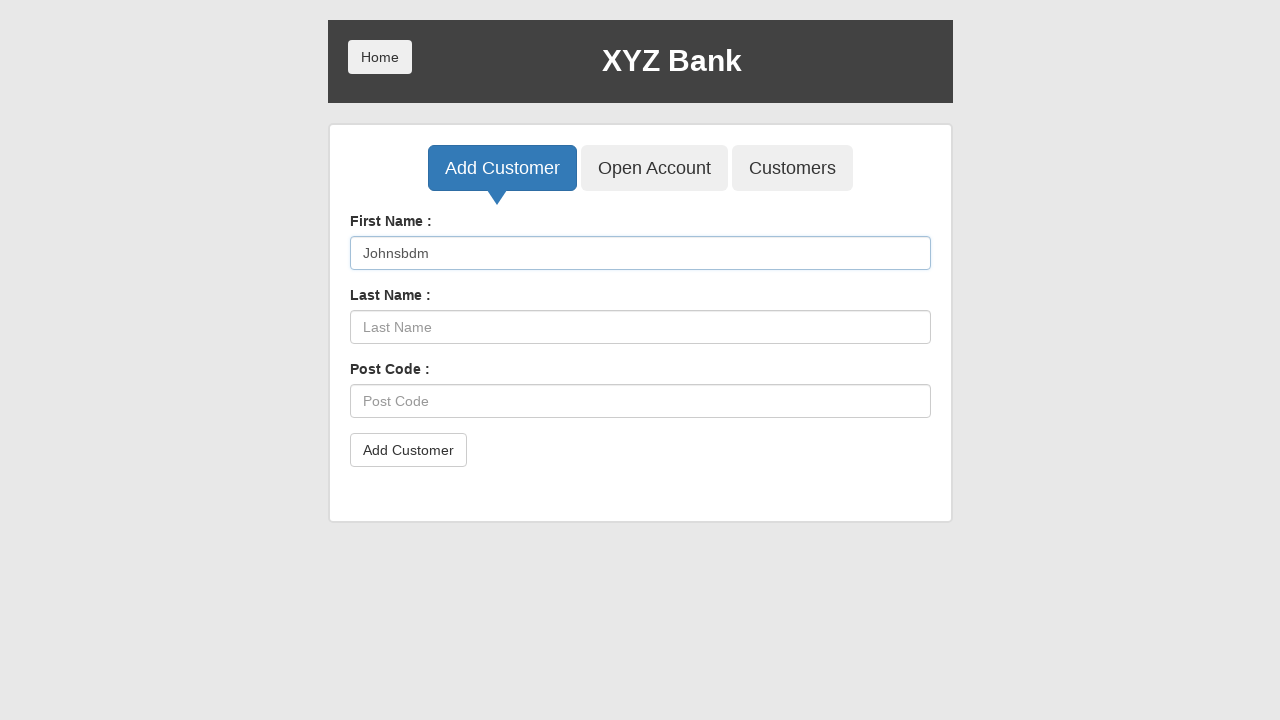

Filled Last Name field with 'Smithdaag' on input[placeholder='Last Name']
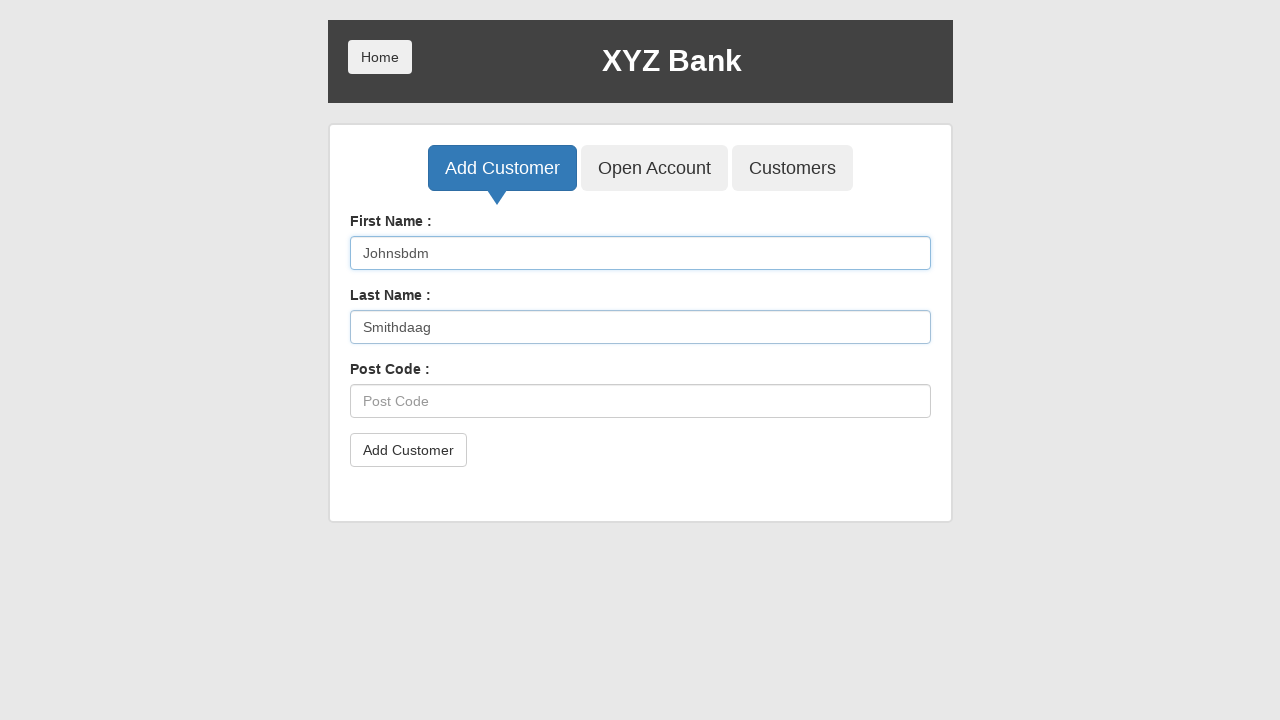

Filled Postal Code field with '48410' on input[placeholder='Post Code']
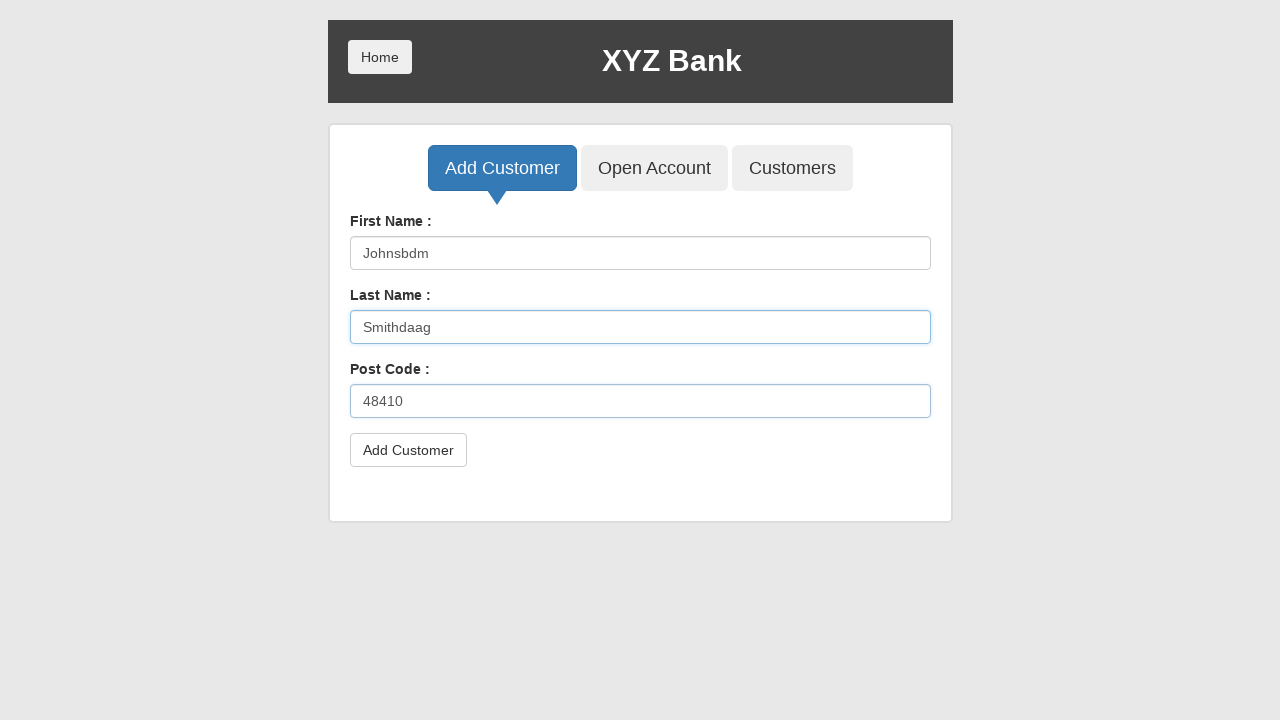

Clicked Add Customer button at (408, 450) on button[type='submit']
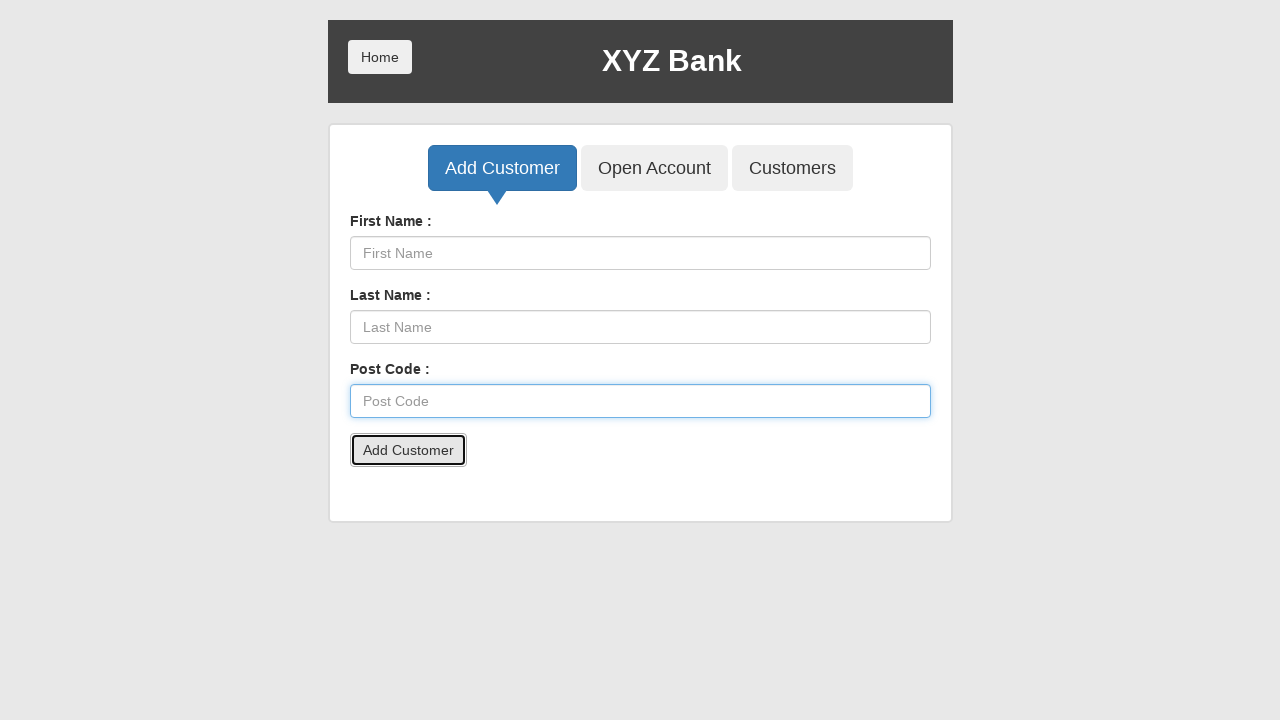

Reloaded page to close popup
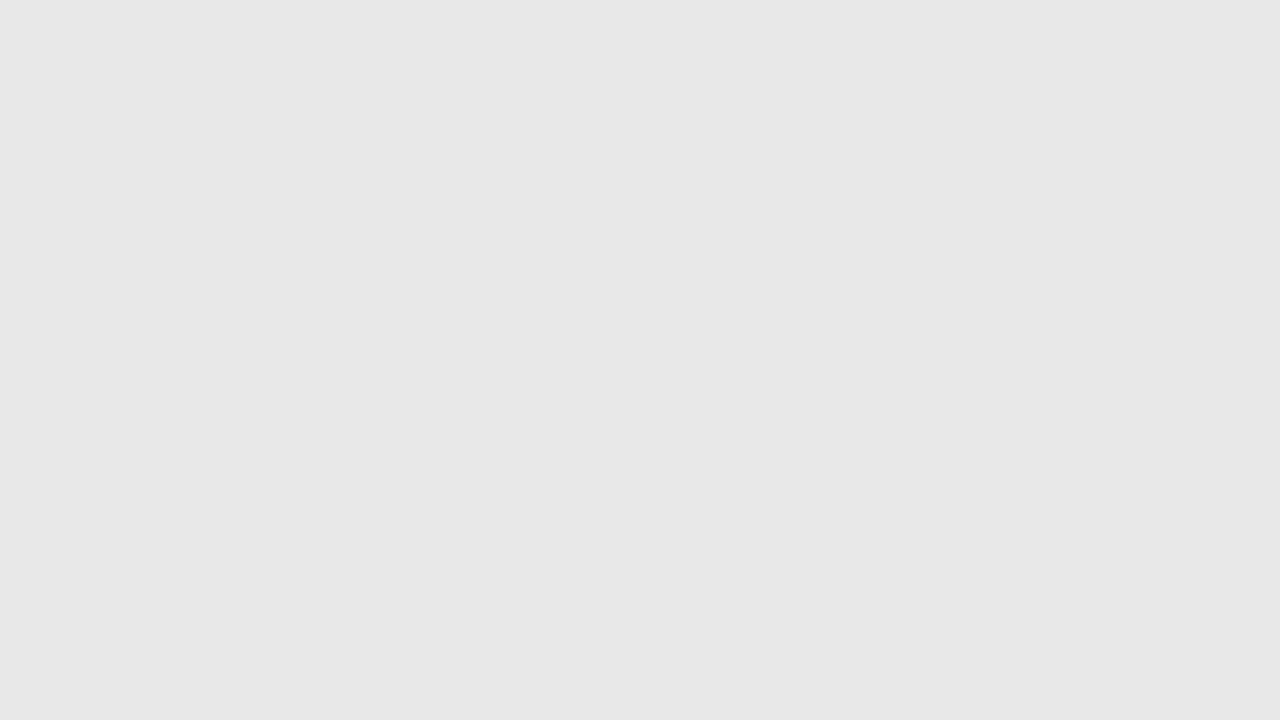

Clicked Customers tab button at (792, 168) on button[ng-class='btnClass3']
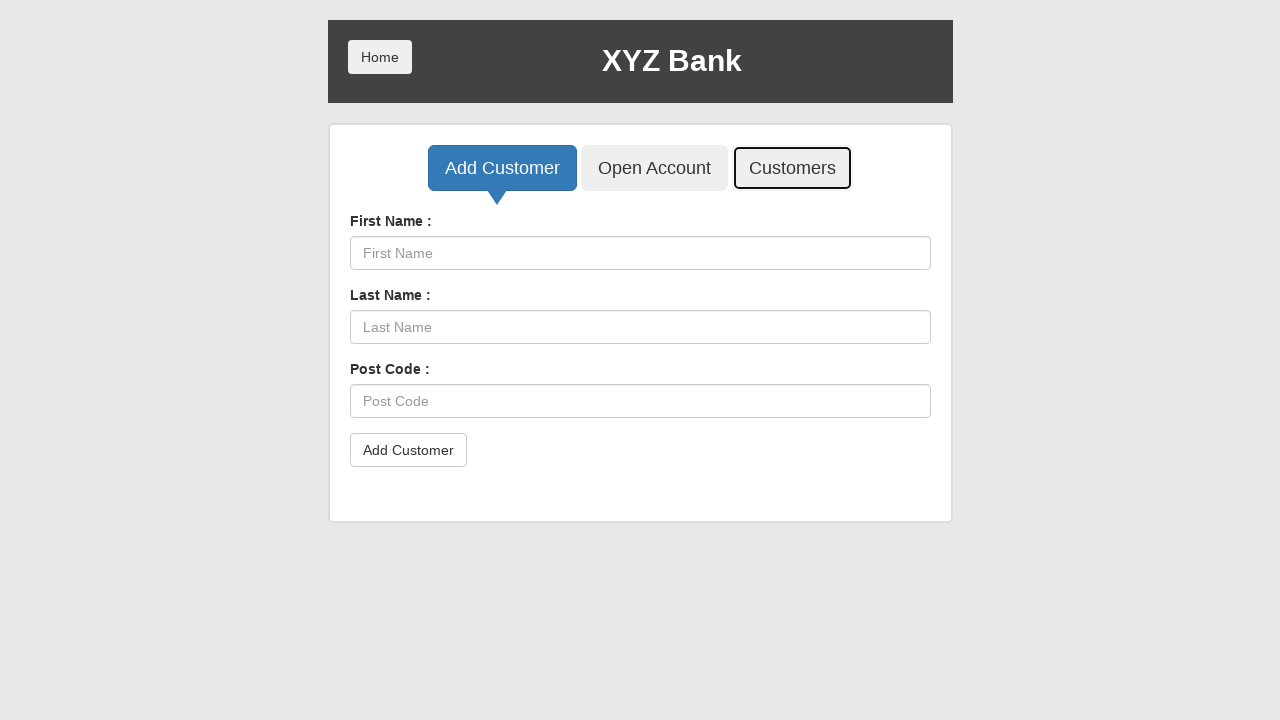

Customer table loaded
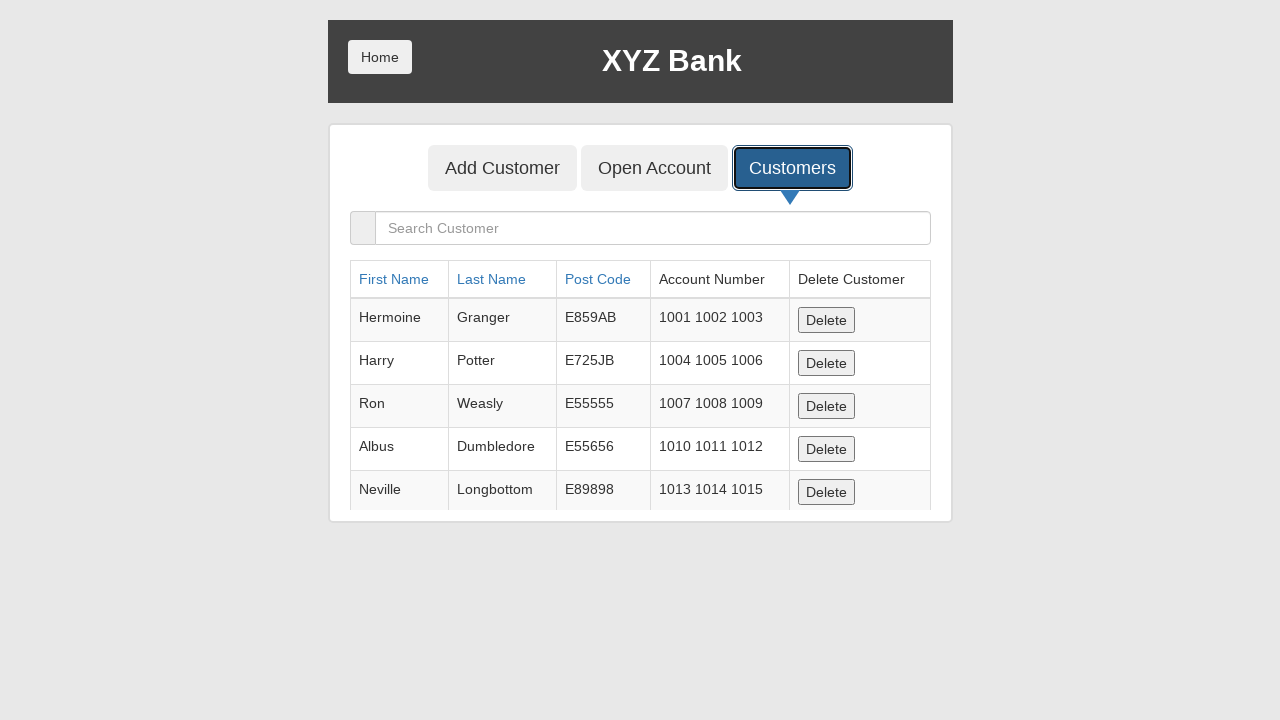

Retrieved last row from customer table
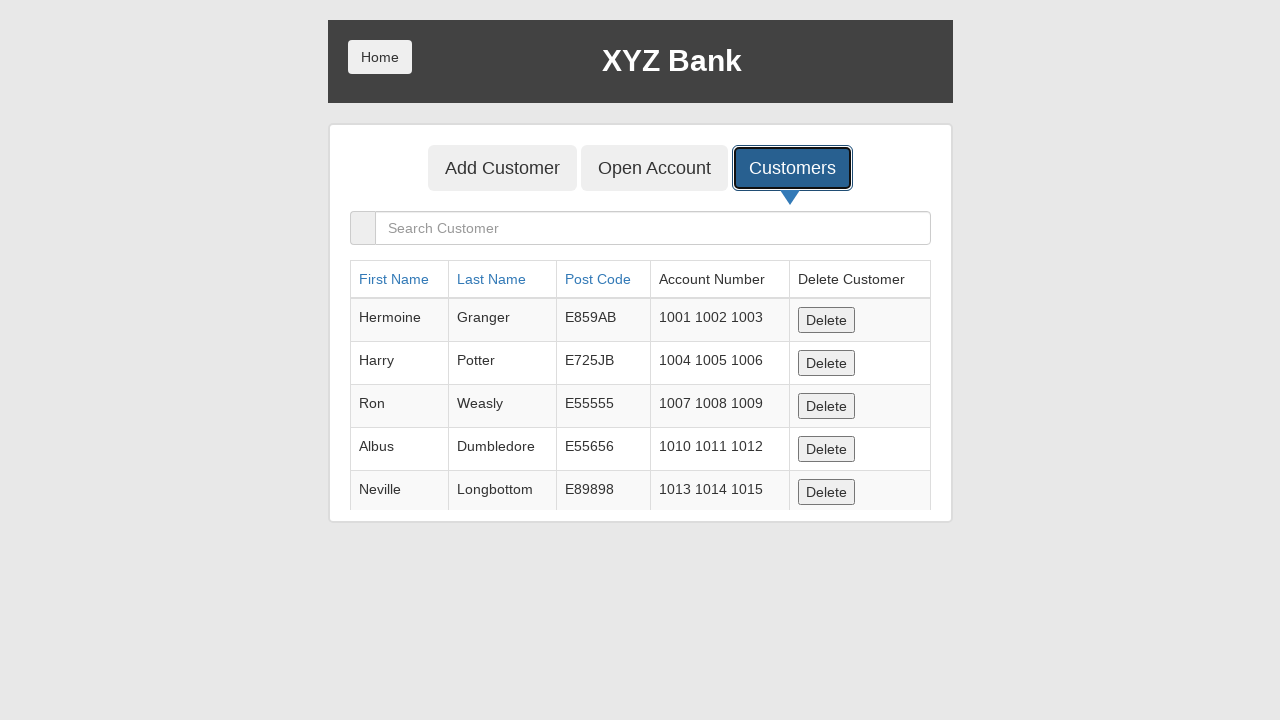

Verified First Name 'Johnsbdm' appears in customer list
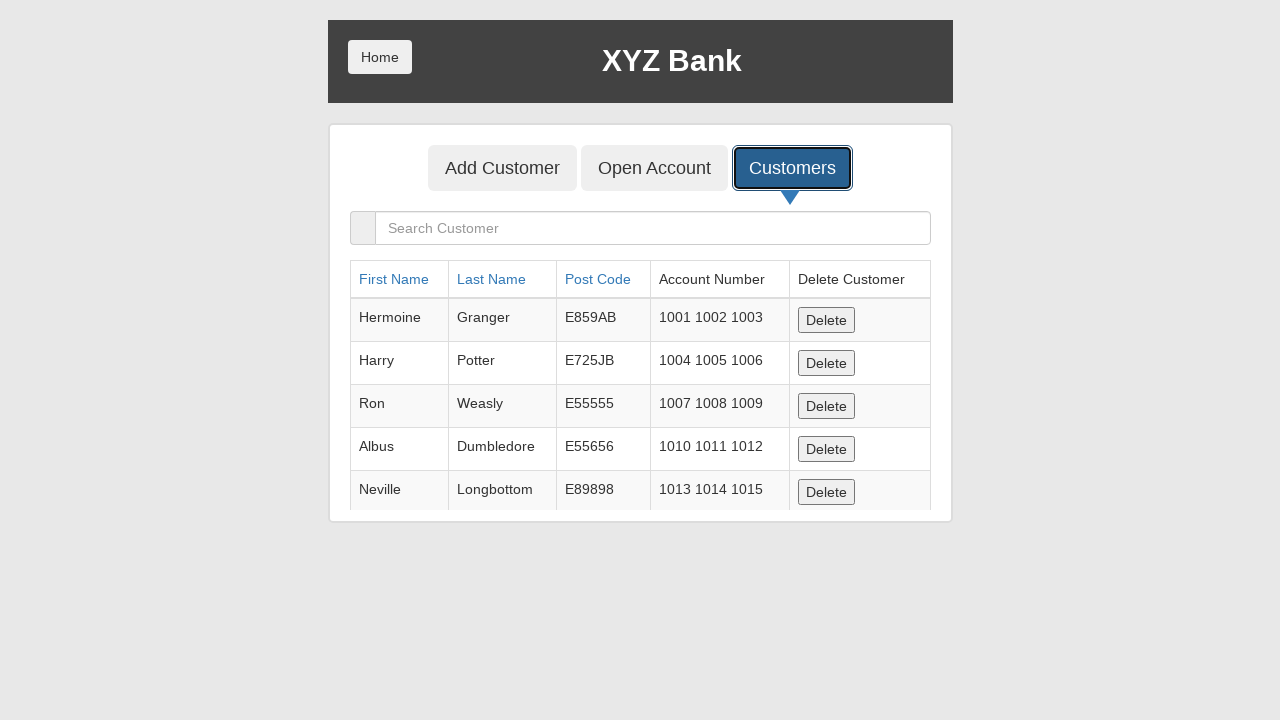

Verified Last Name 'Smithdaag' appears in customer list
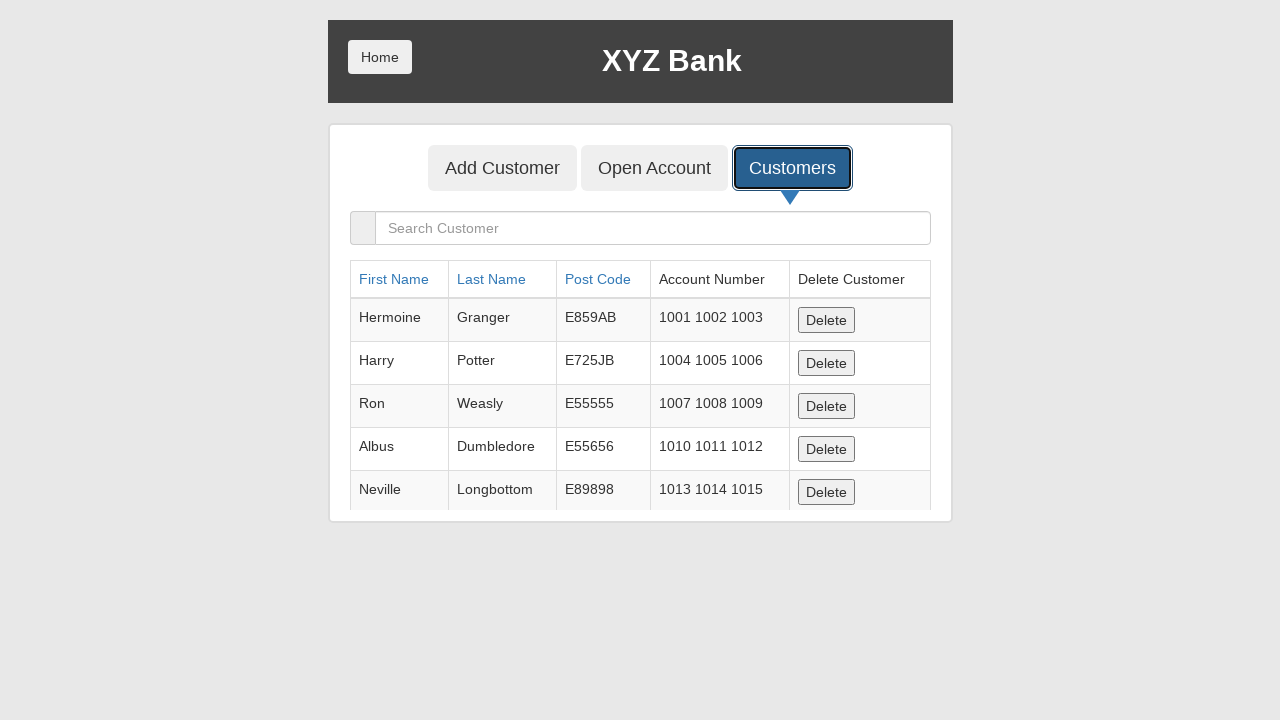

Verified Postal Code '48410' appears in customer list
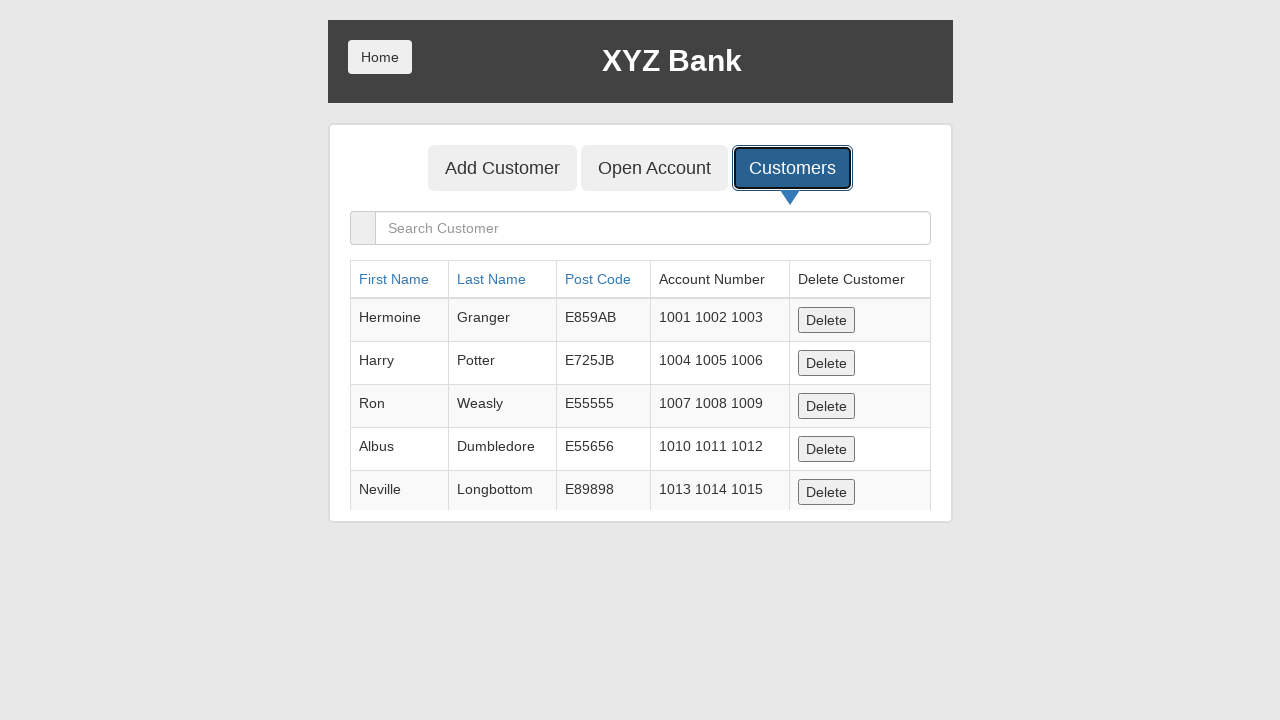

Verified no account number is assigned to the new customer
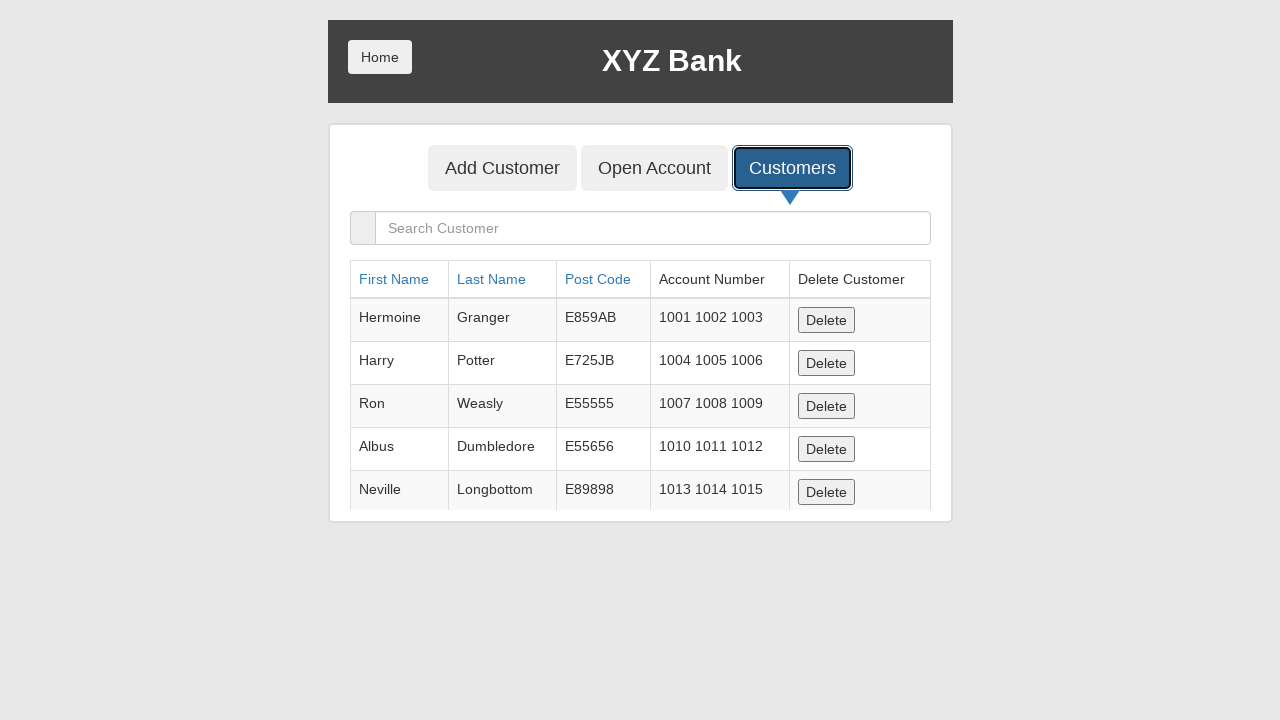

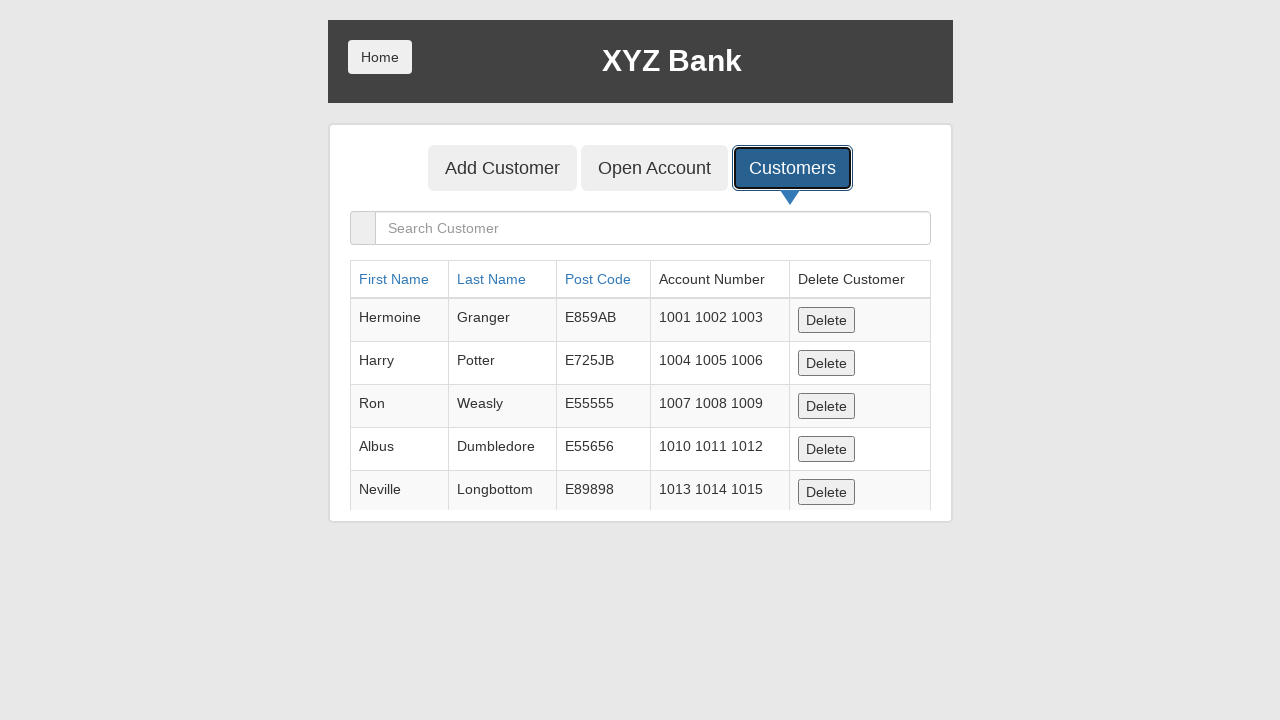